Clicks the "Community Guidelines" link in the footer and verifies it navigates to the /community_guidelines page

Starting URL: https://scratch.mit.edu

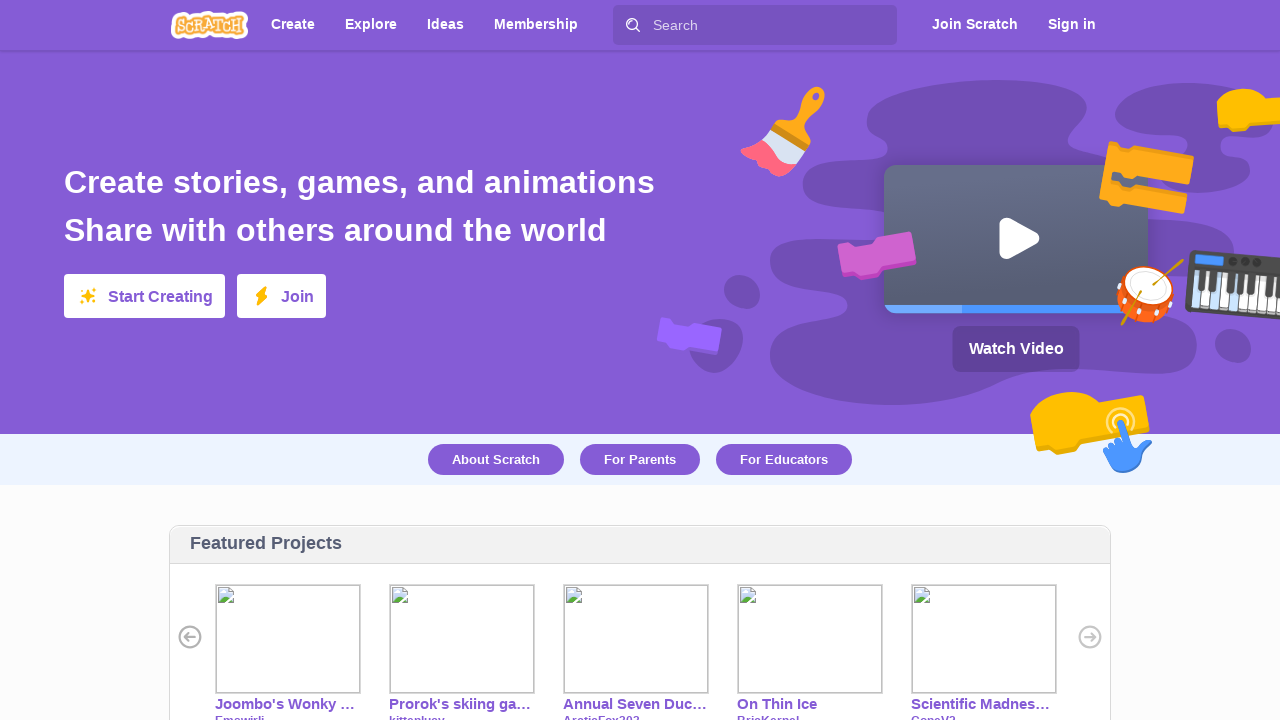

Footer element loaded
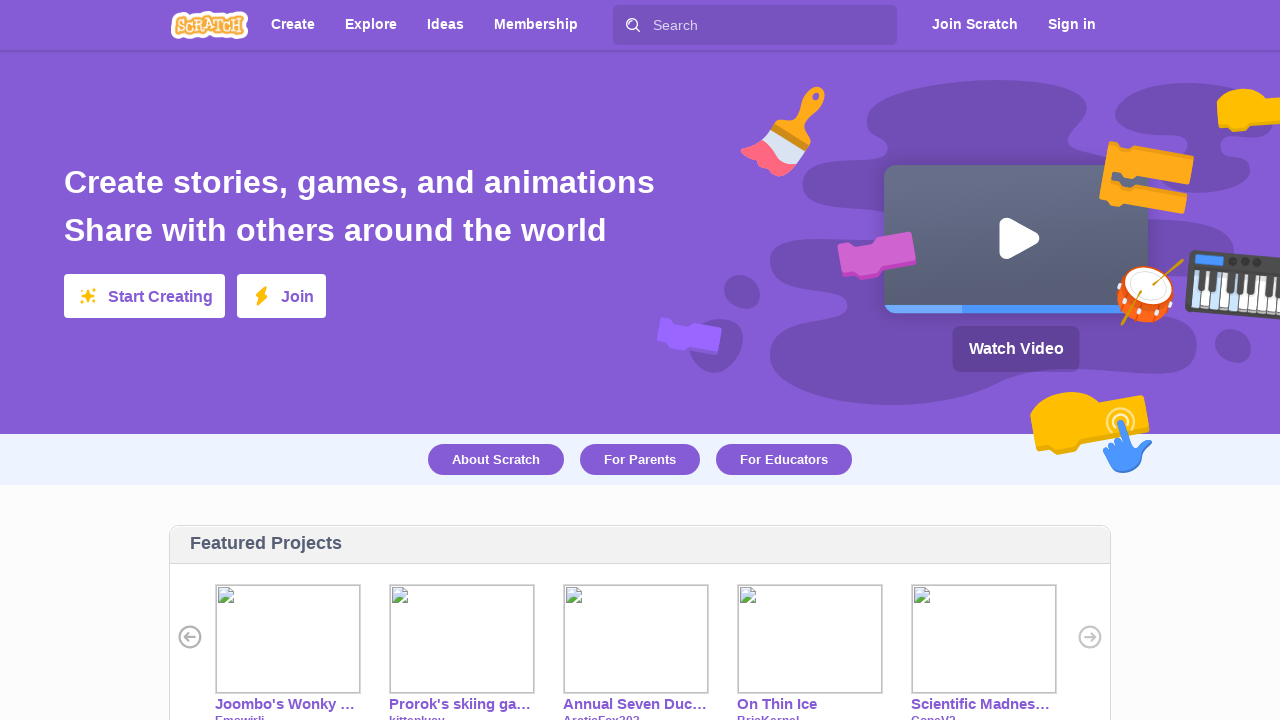

Clicked the 'Community Guidelines' link in the footer at (431, 486) on #footer >> text=Community Guidelines
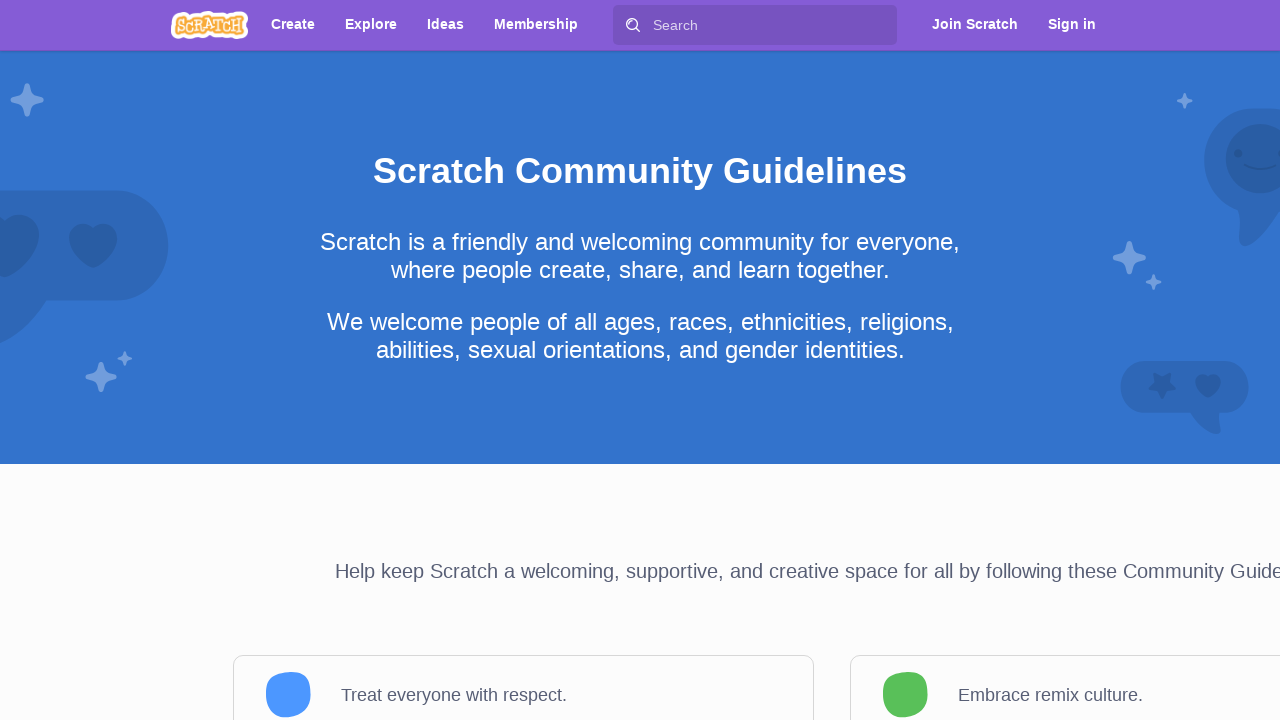

Navigation to /community_guidelines page verified
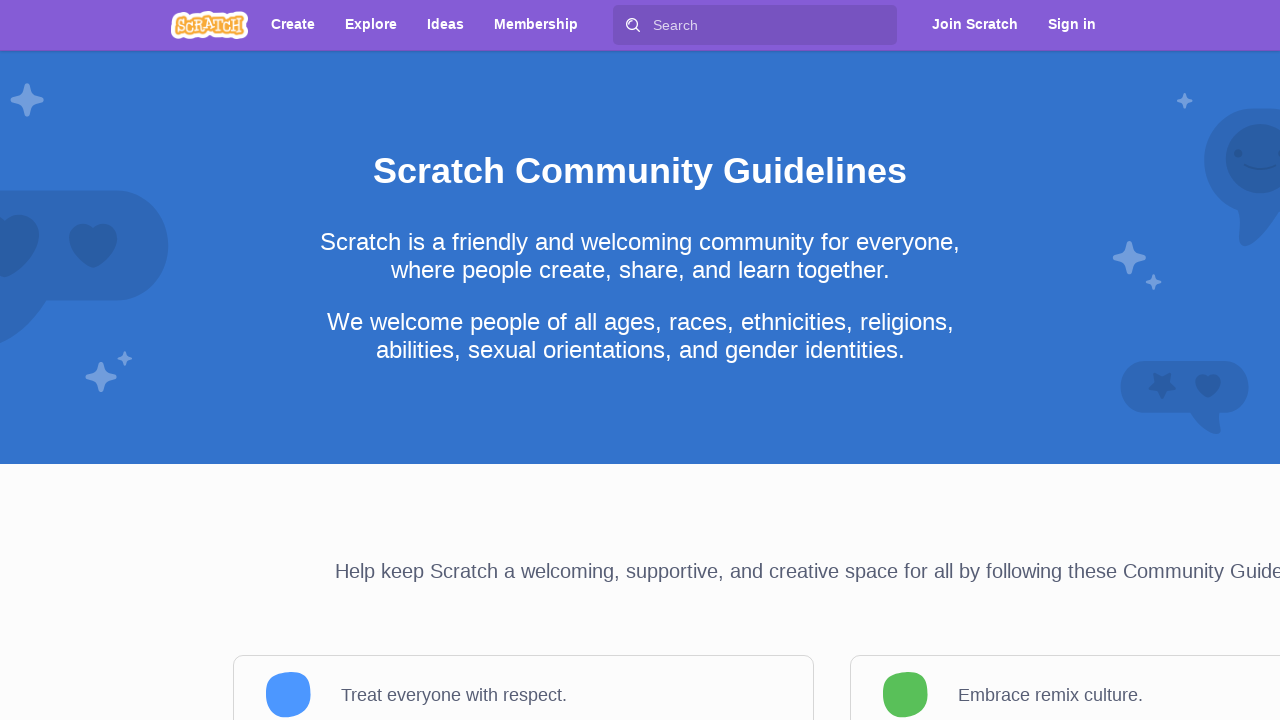

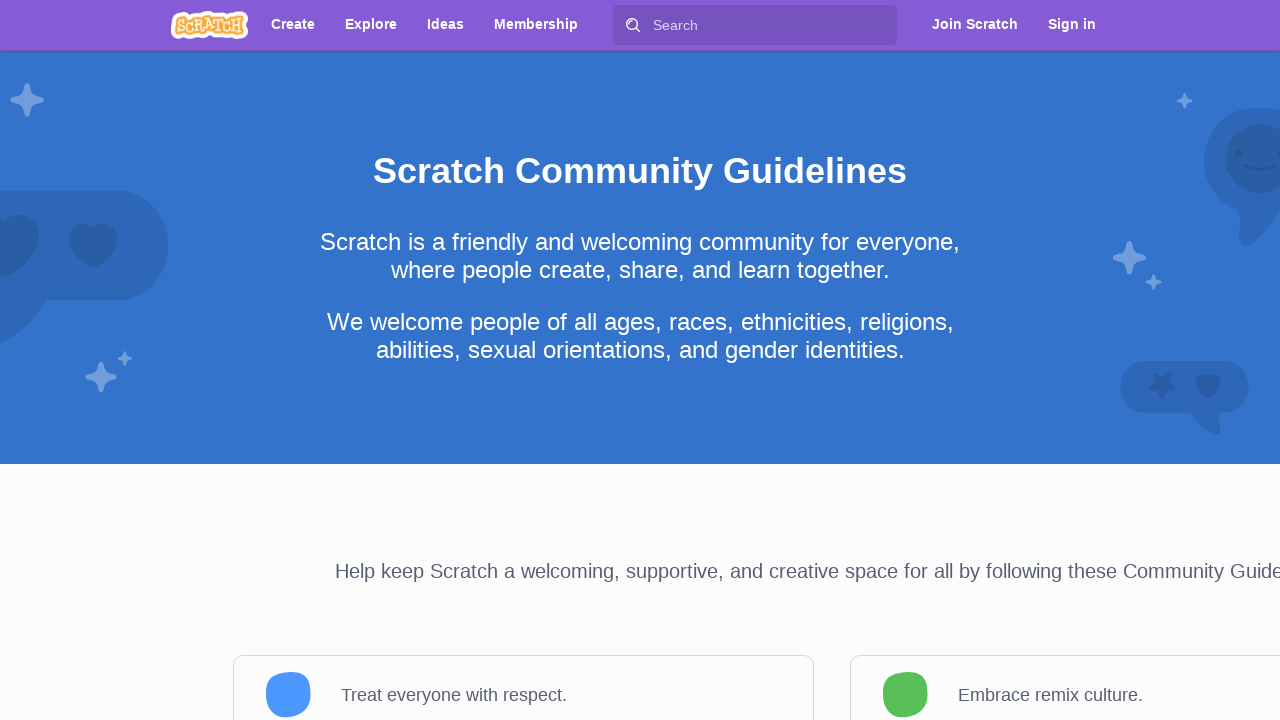